Tests that login with invalid credentials shows an error message

Starting URL: https://www.saucedemo.com/

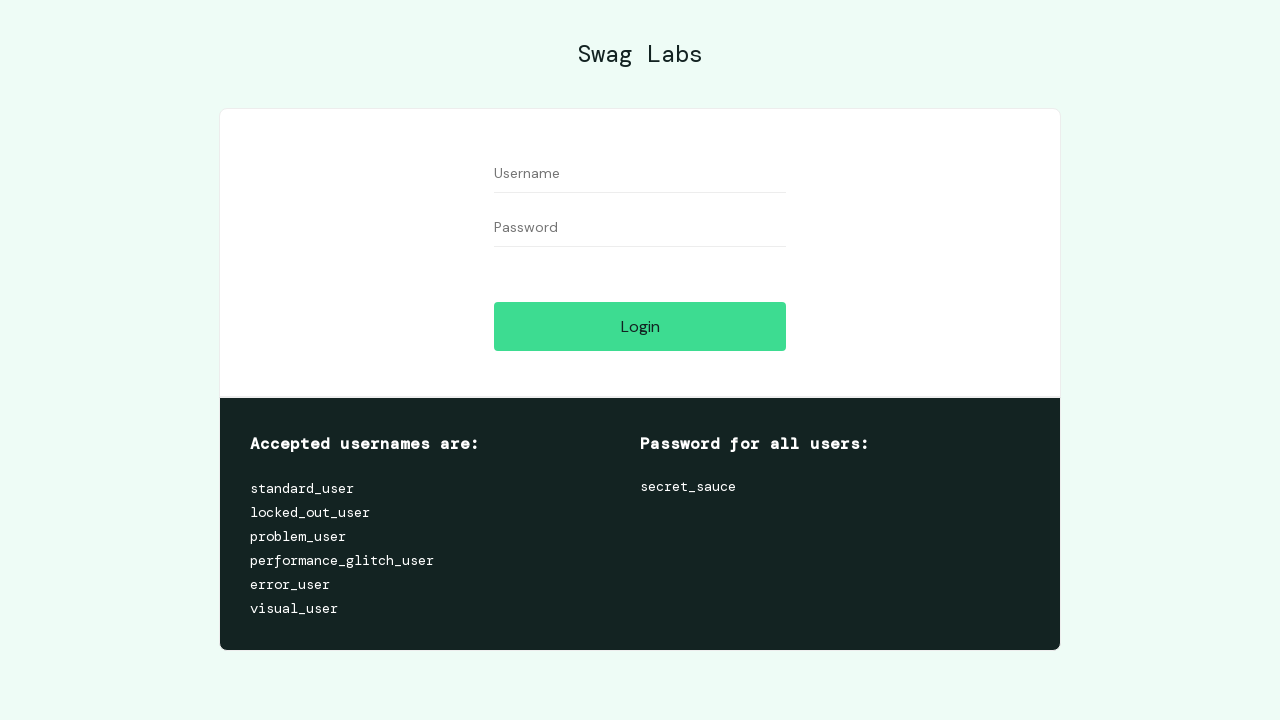

Filled username field with invalid username 'Bobana' on #user-name
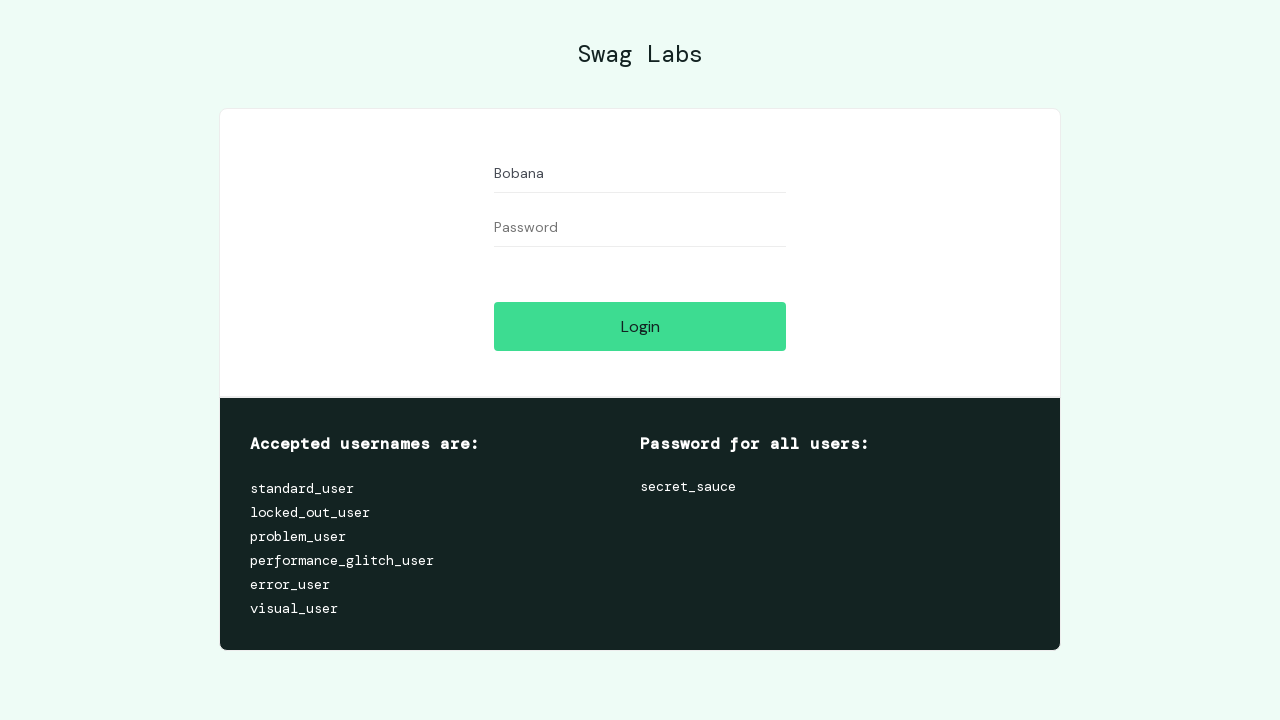

Filled password field with invalid password 'Bobana' on #password
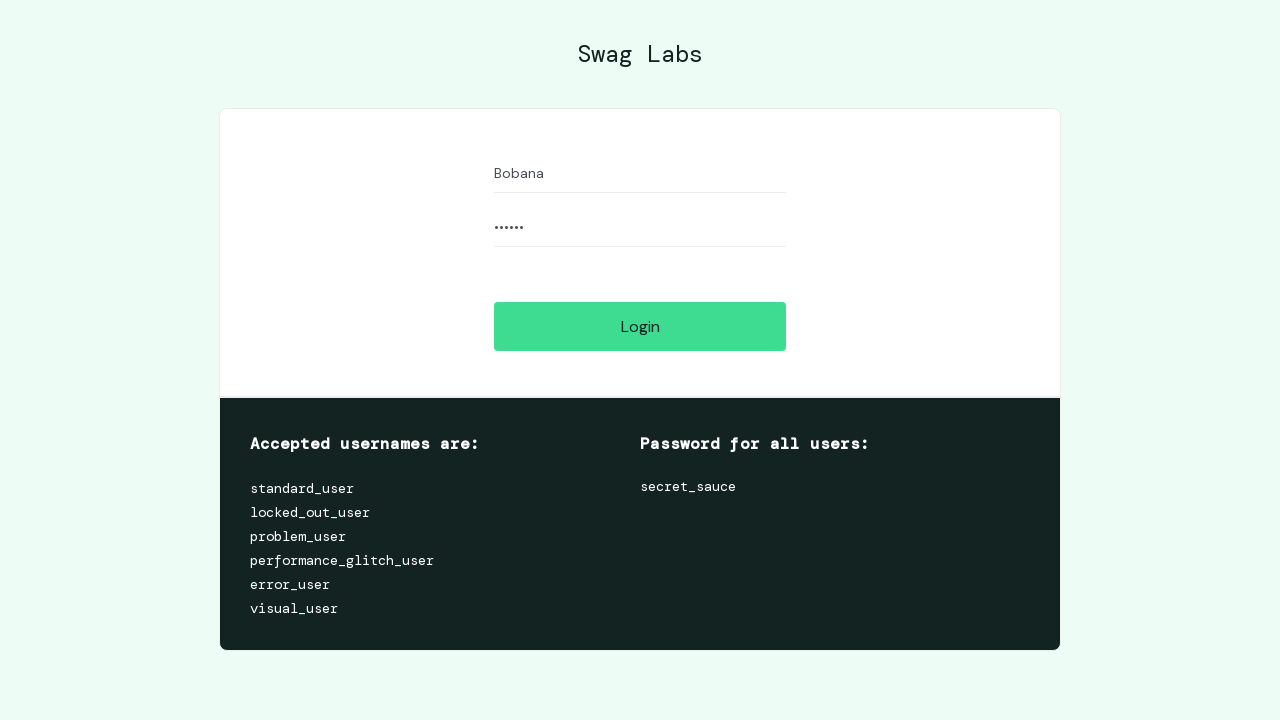

Clicked login button at (640, 326) on #login-button
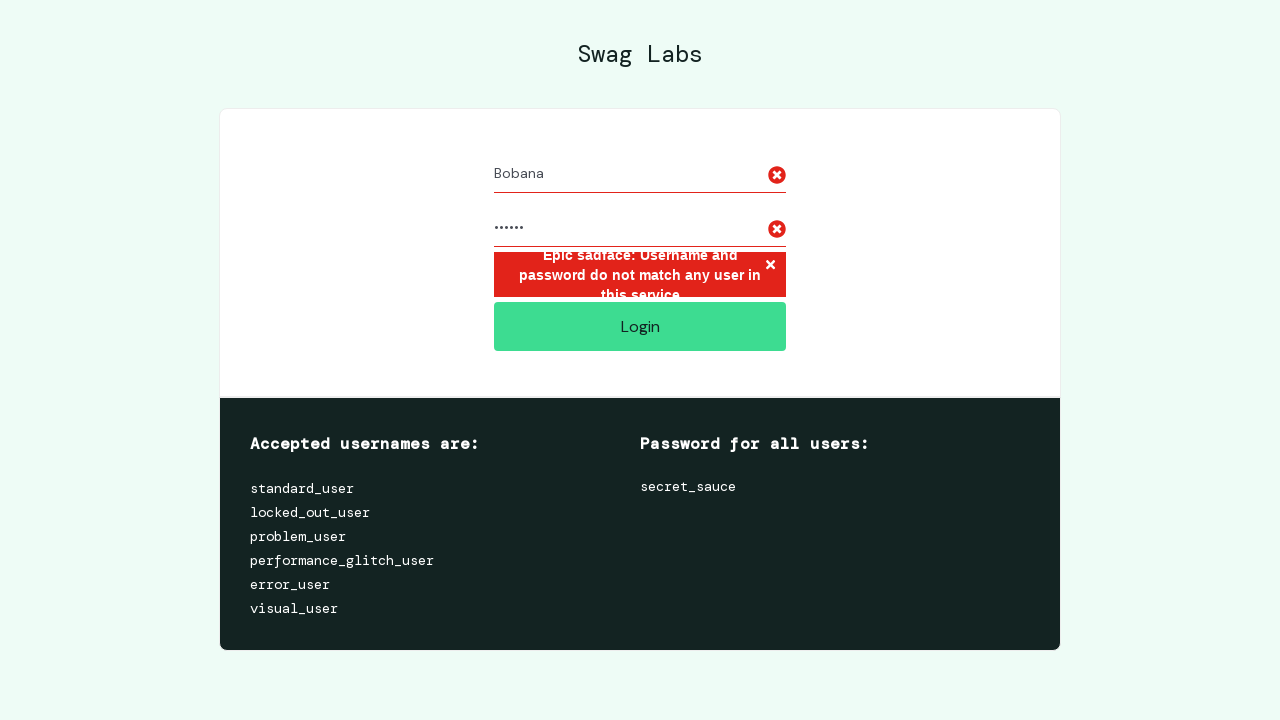

Error message displayed confirming login with invalid credentials failed
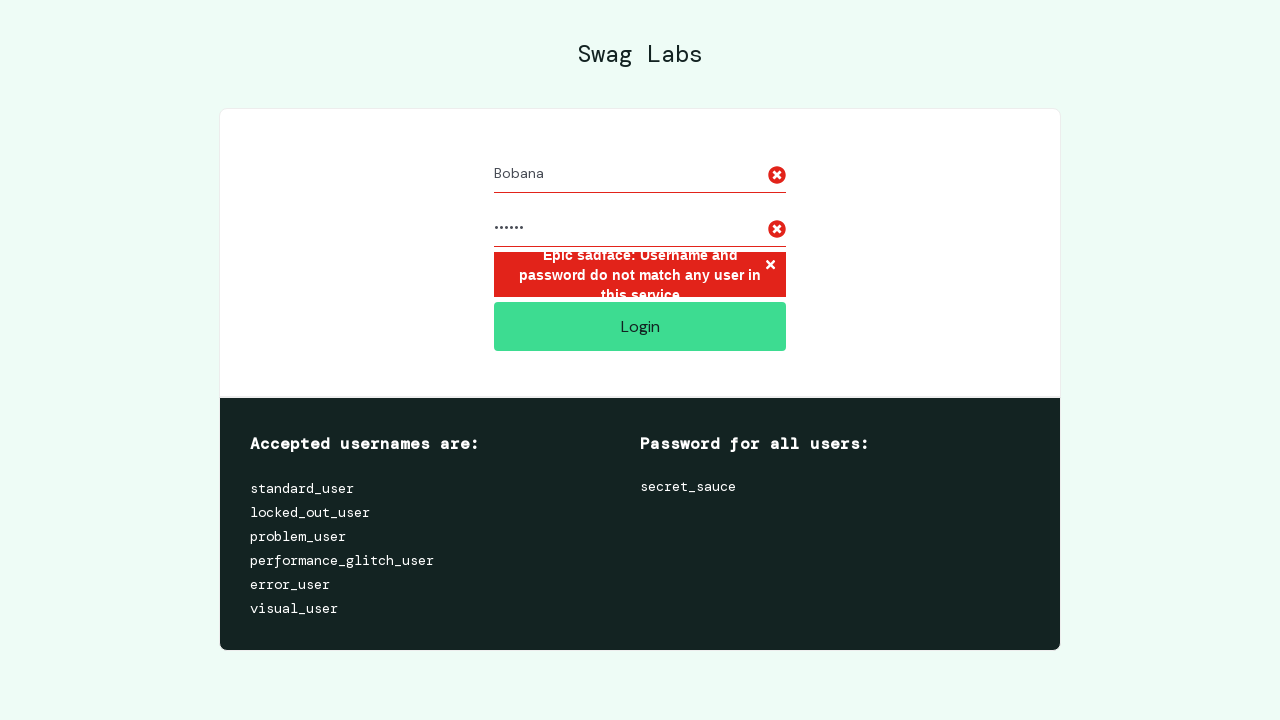

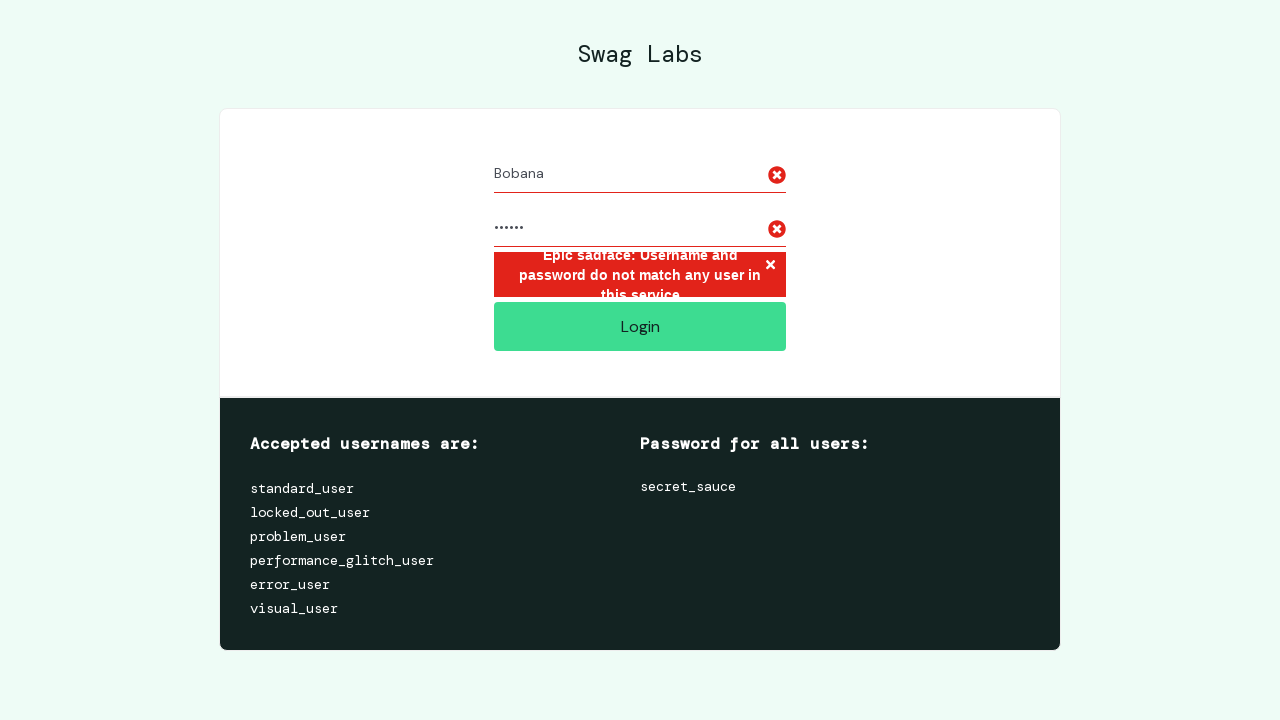